Tests jQuery UI draggable functionality by dragging an element to a new position within an iframe

Starting URL: https://jqueryui.com/draggable/

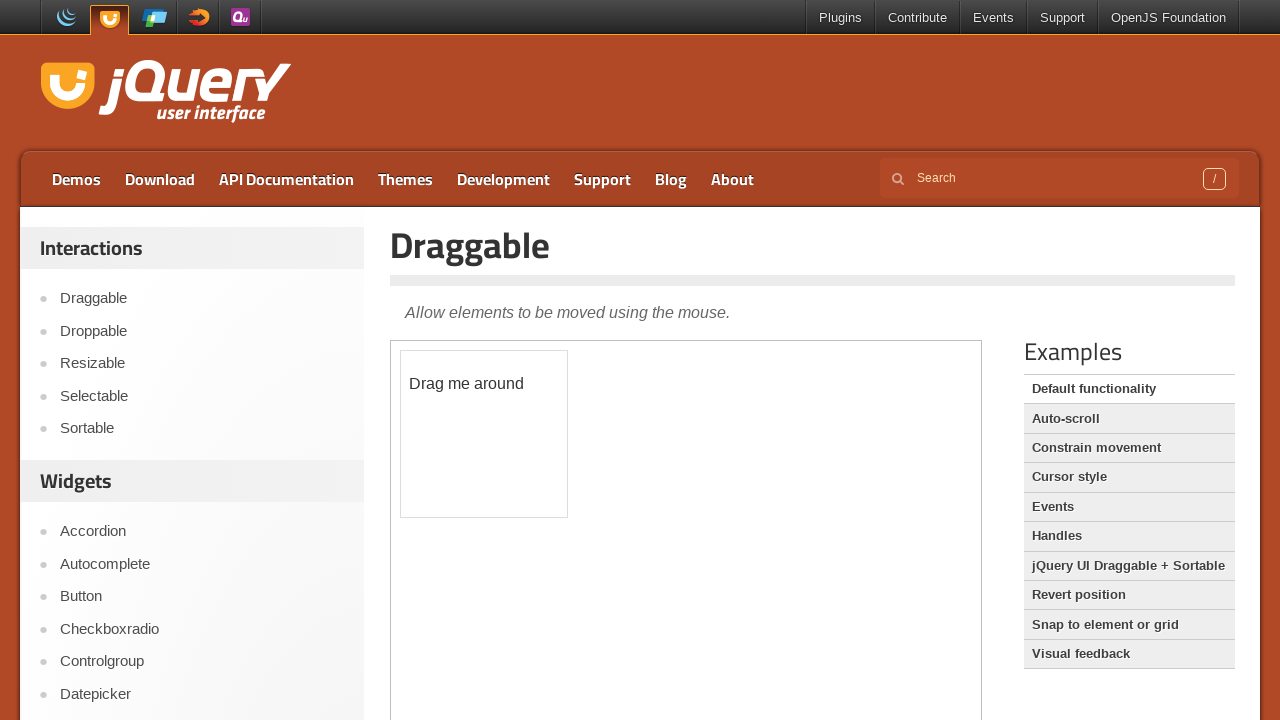

Located the iframe containing the draggable demo
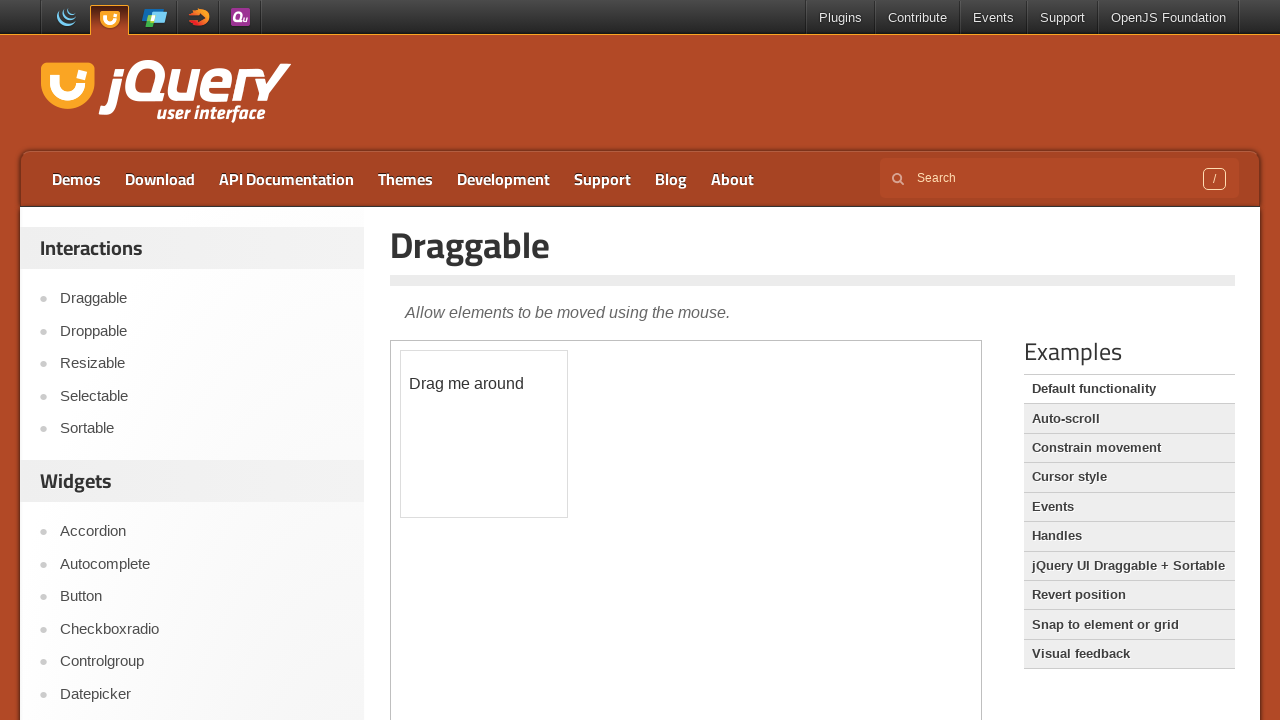

Located the draggable element with id 'draggable'
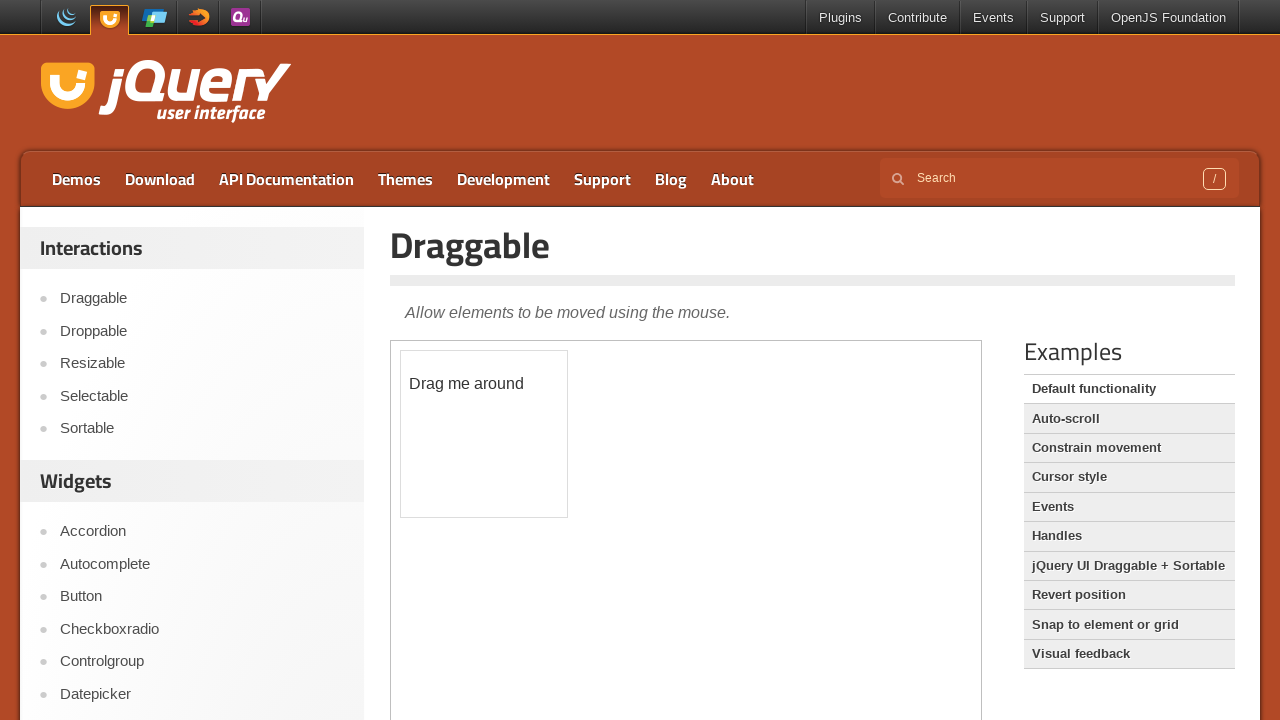

Dragged the element 100 pixels right and 100 pixels down at (501, 451)
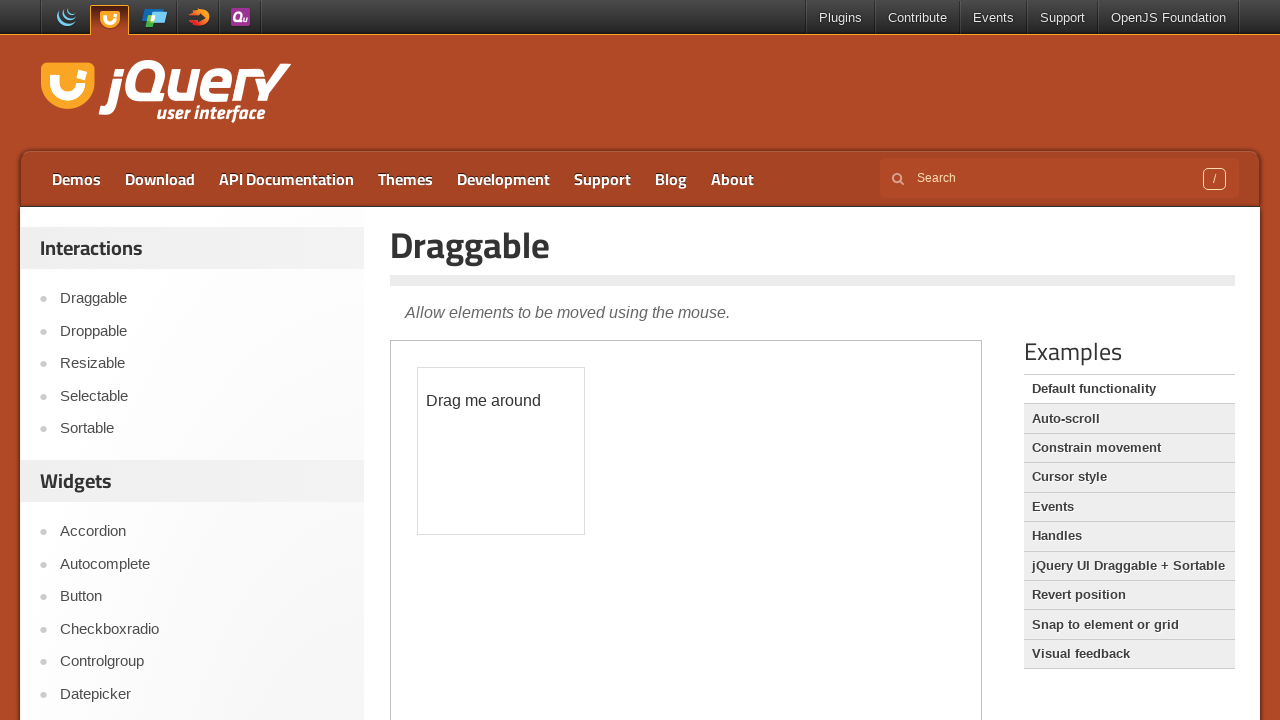

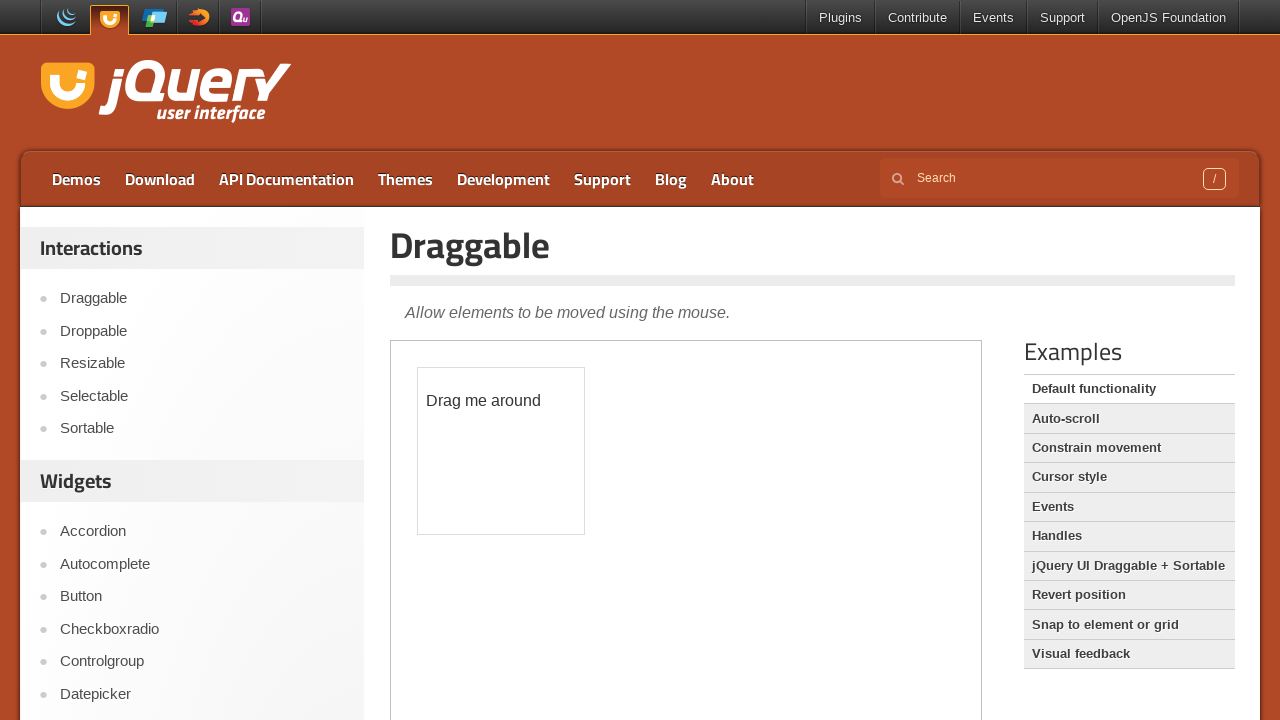